Navigates to an automation practice page and counts the number of checkbox elements present on the page

Starting URL: https://rahulshettyacademy.com/AutomationPractice/

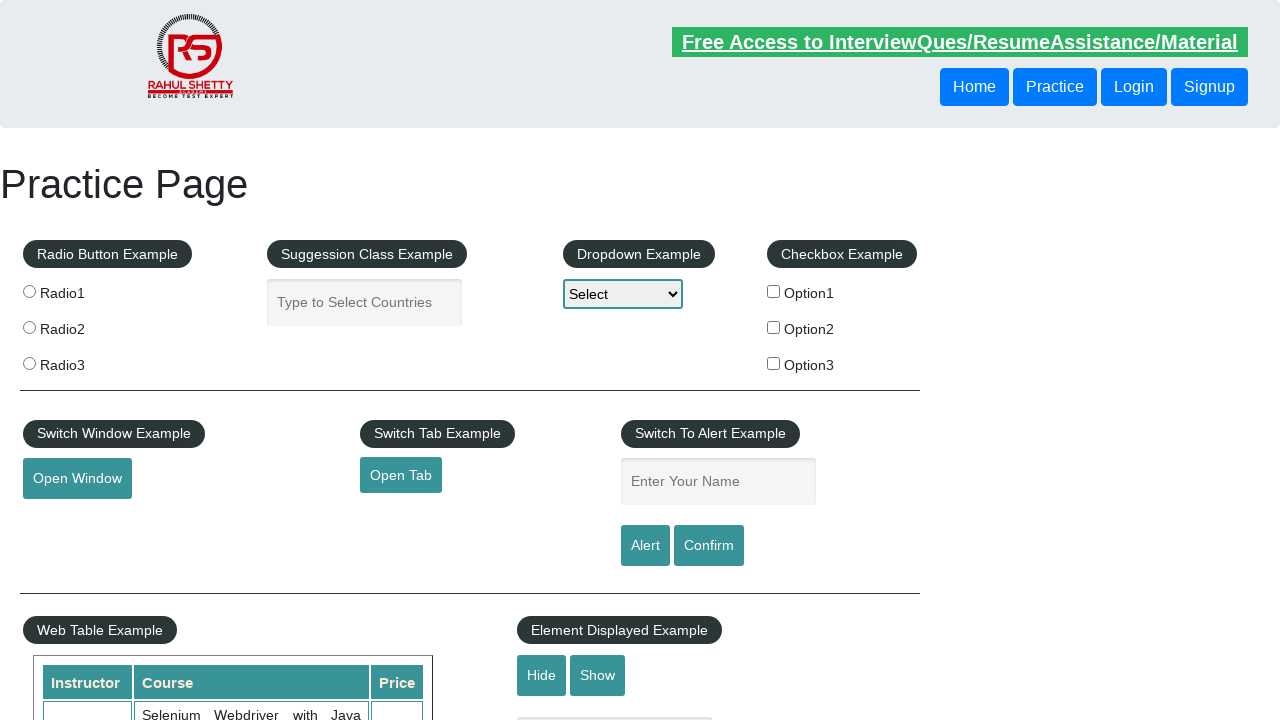

Navigated to automation practice page
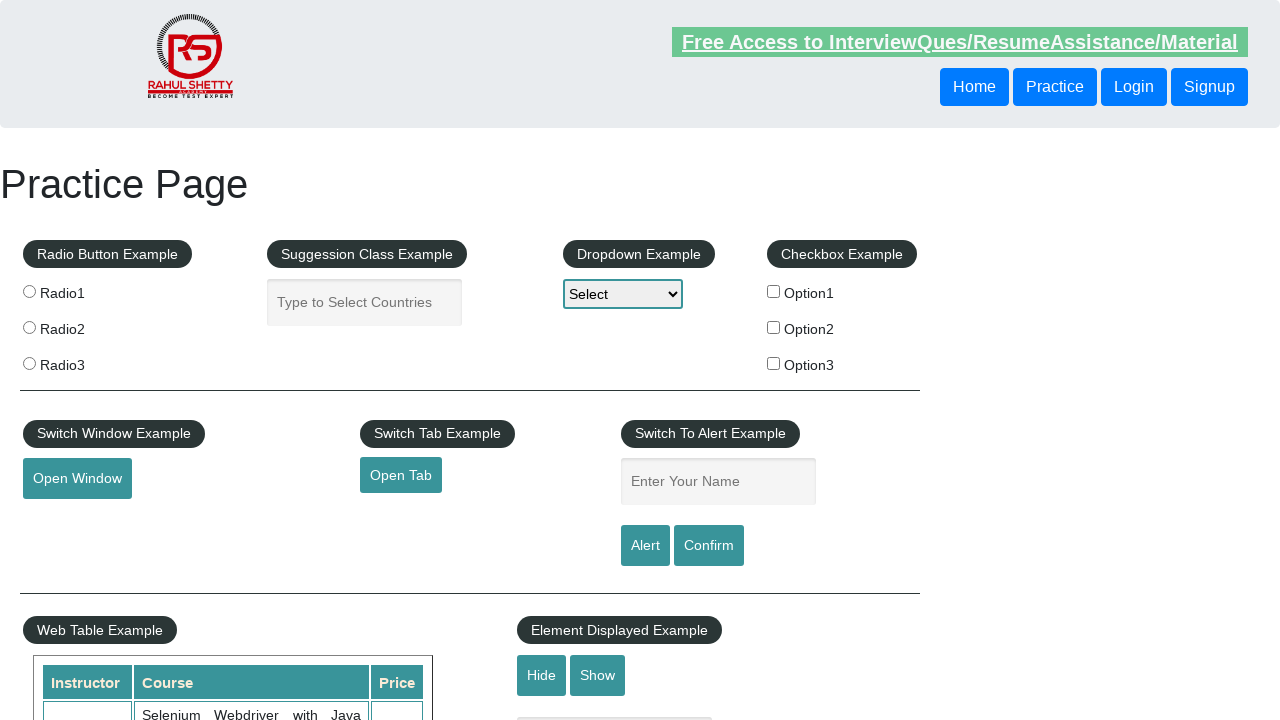

Located all checkbox elements on the page
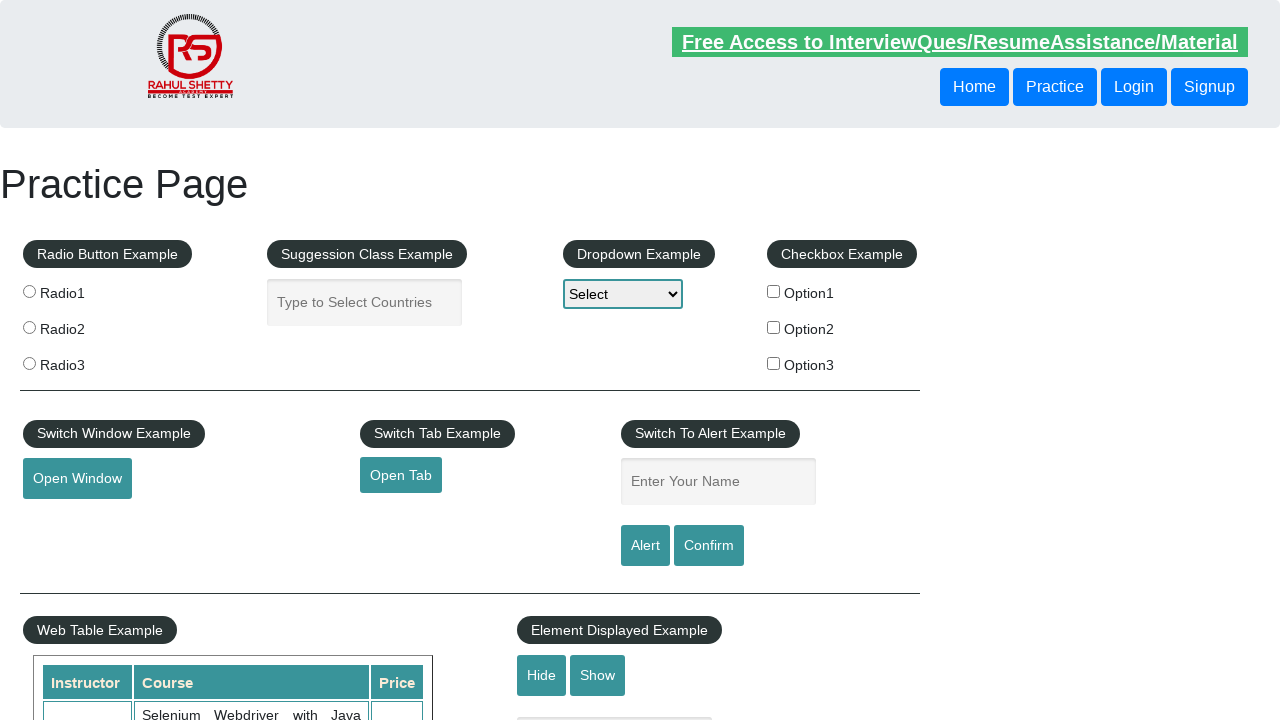

Counted total checkboxes: 3
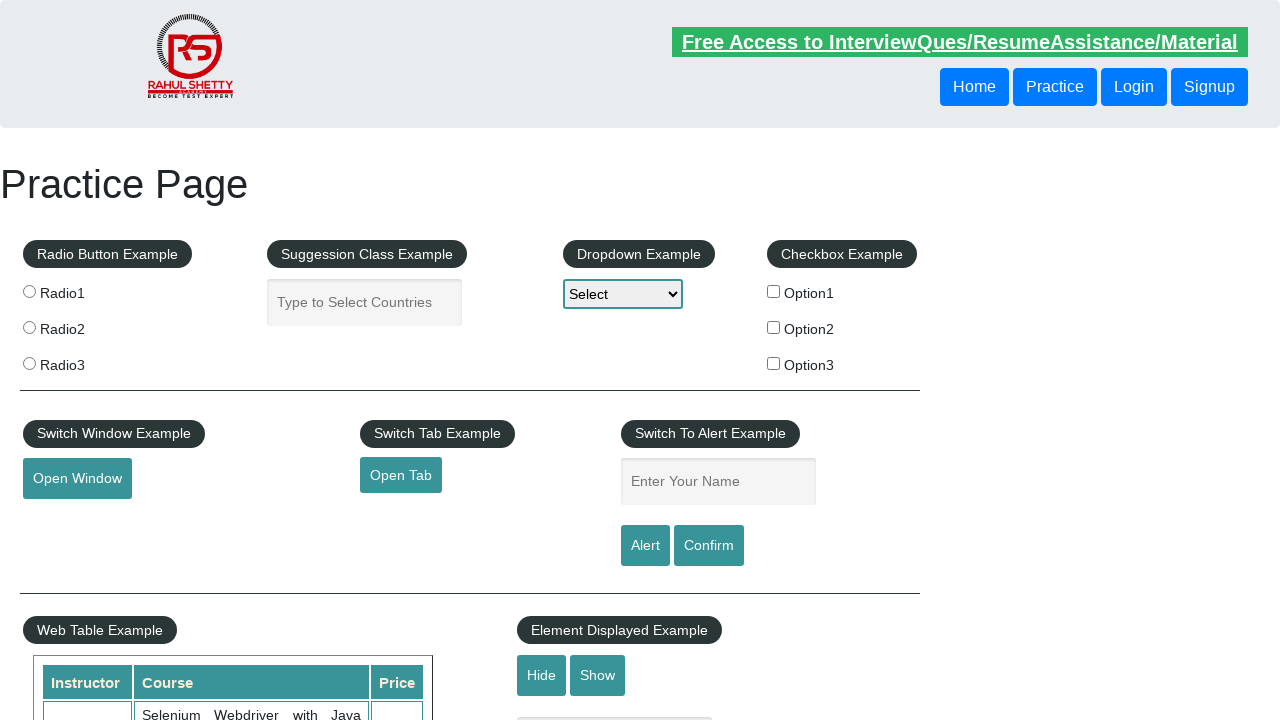

Printed checkbox count result: 3
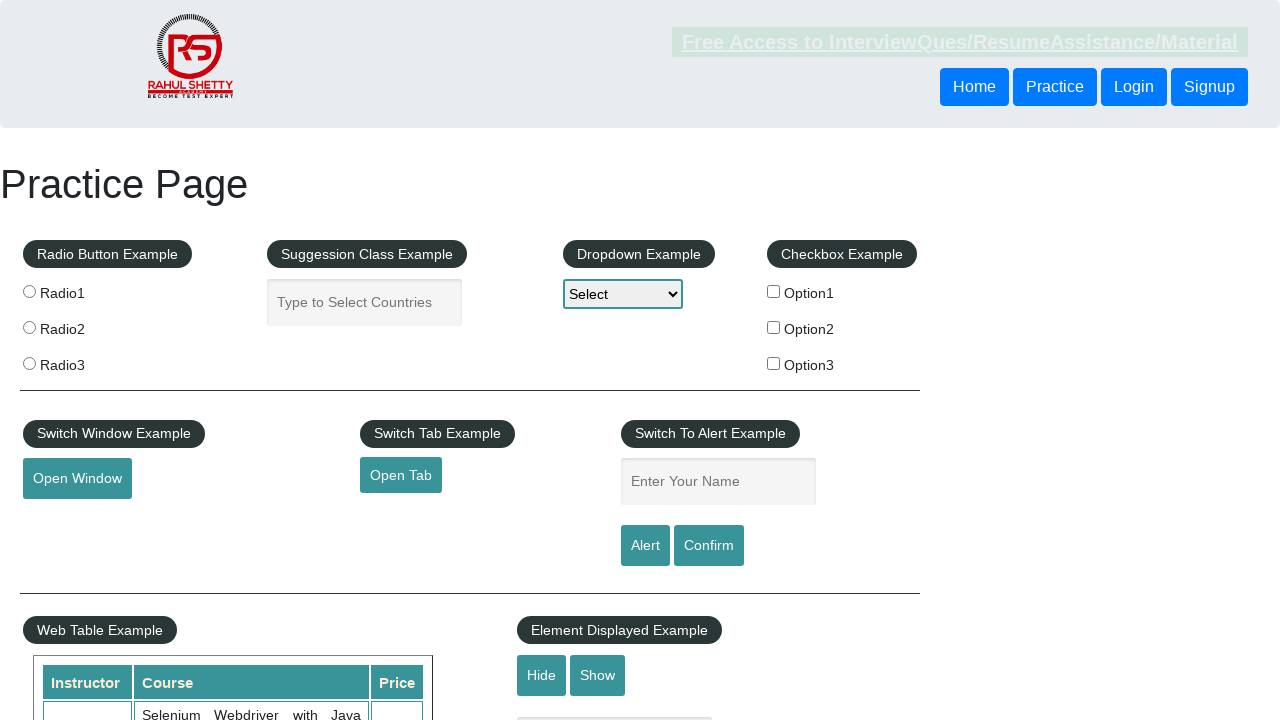

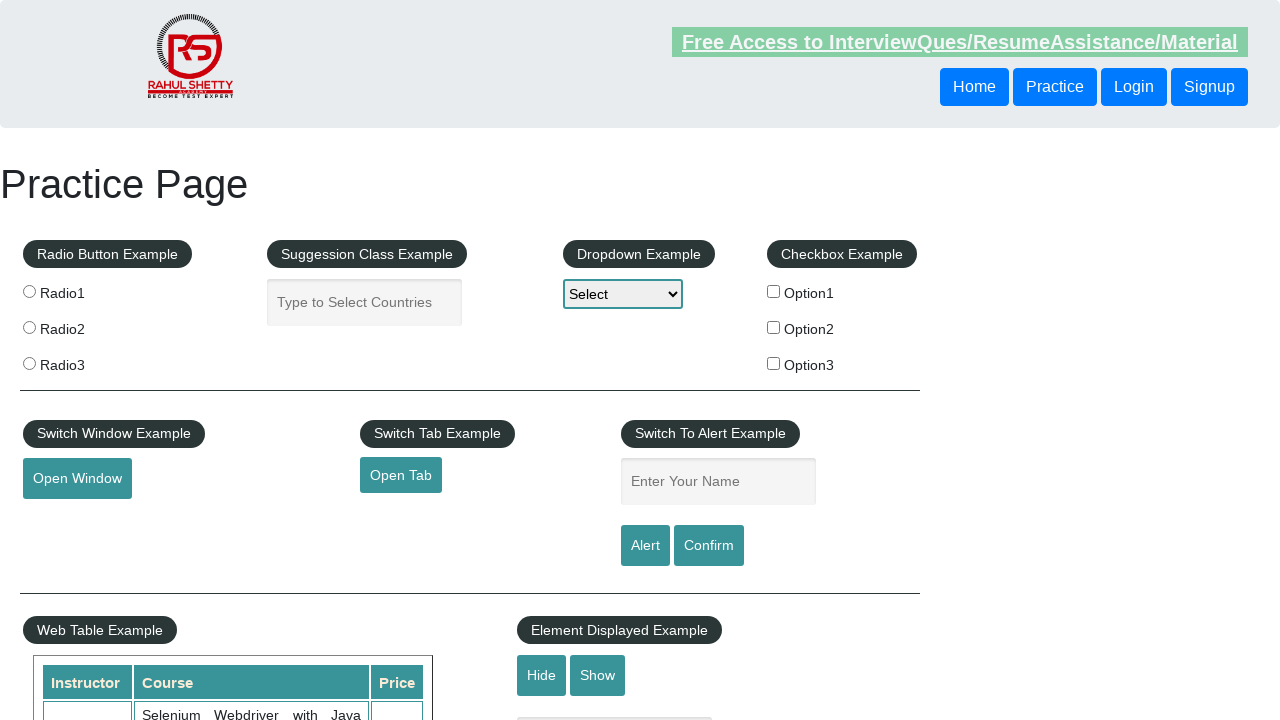